Tests dynamic controls functionality by clicking a button that enables a disabled input field, then verifying the input becomes enabled.

Starting URL: https://the-internet.herokuapp.com/dynamic_controls

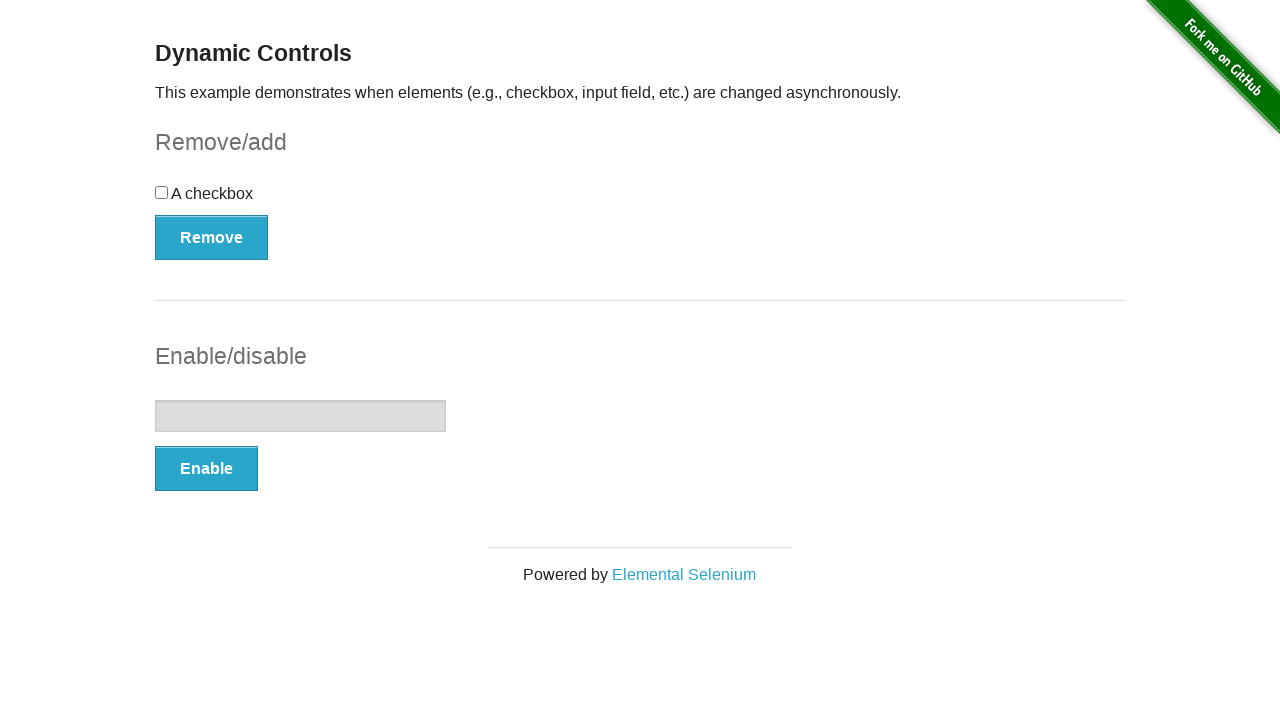

Located the input-example form
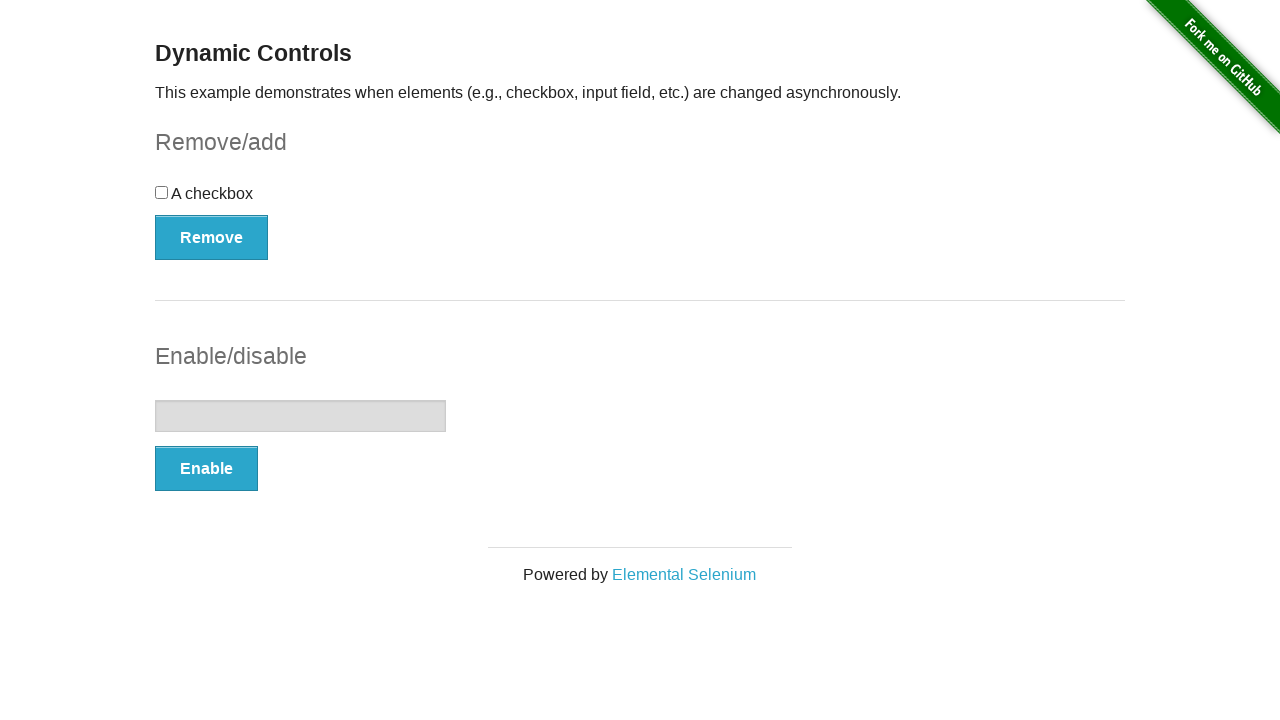

Located the input field within the form
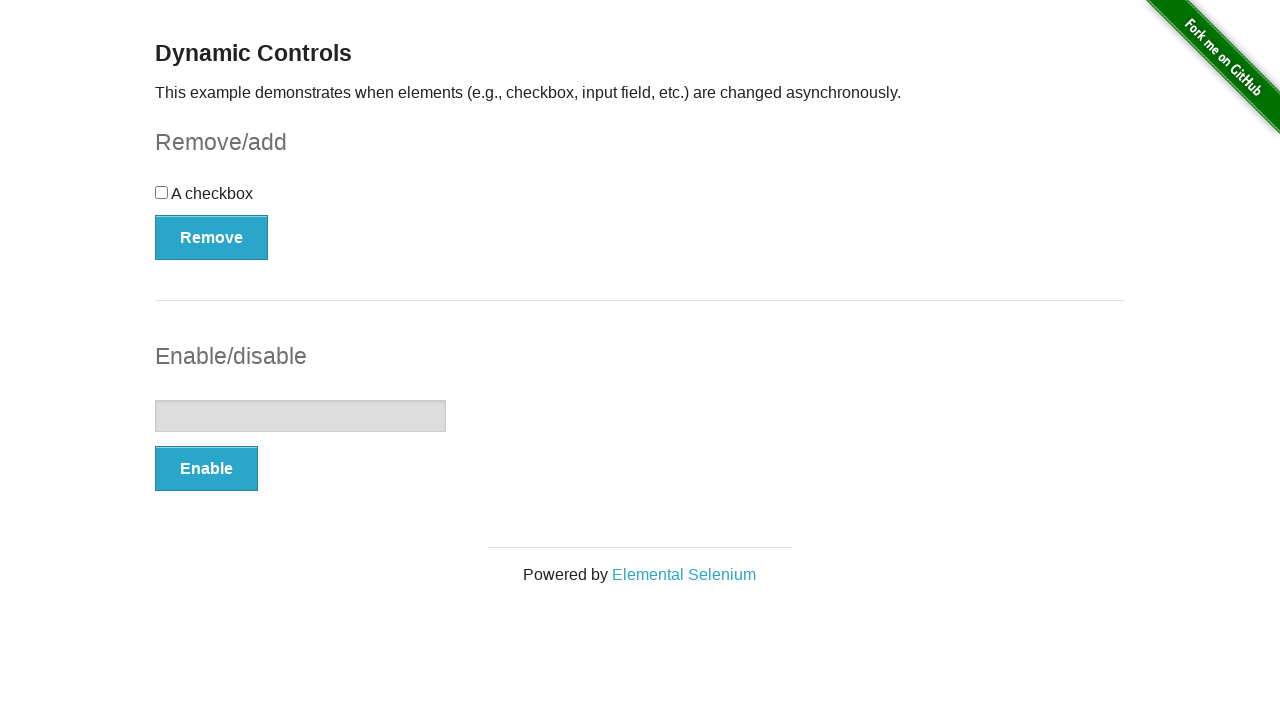

Verified that input field is initially disabled
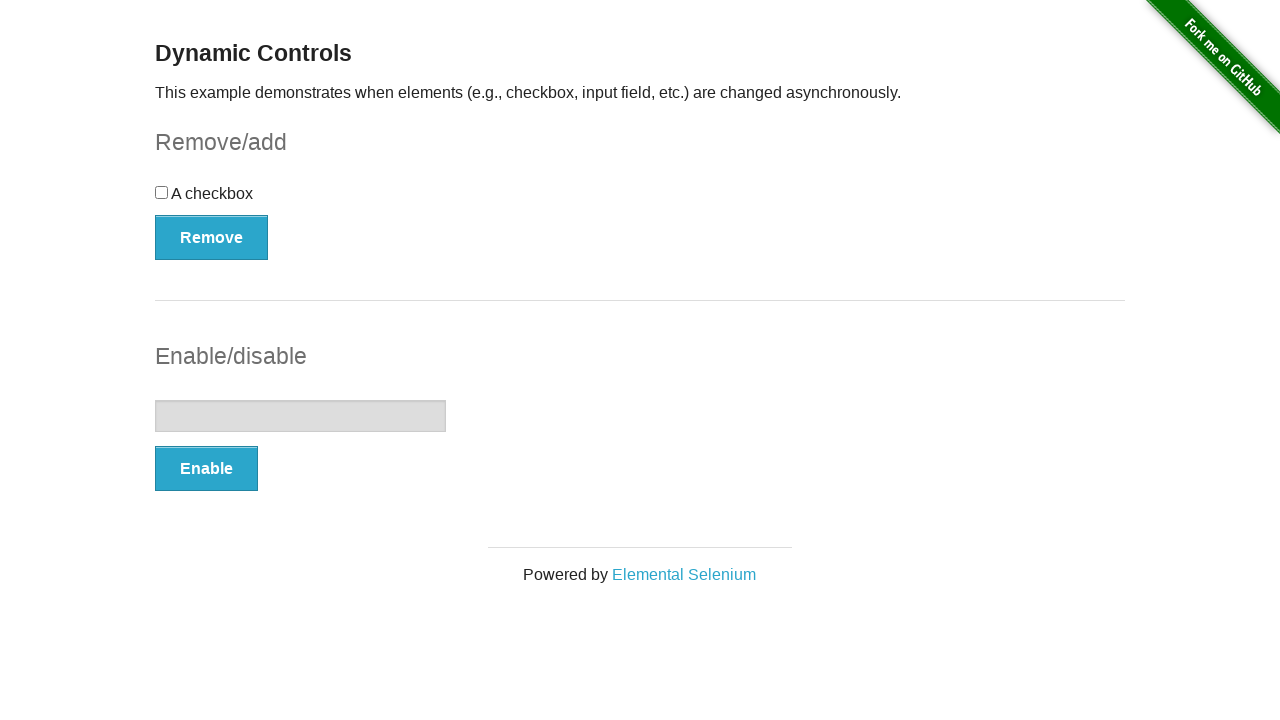

Located the enable button
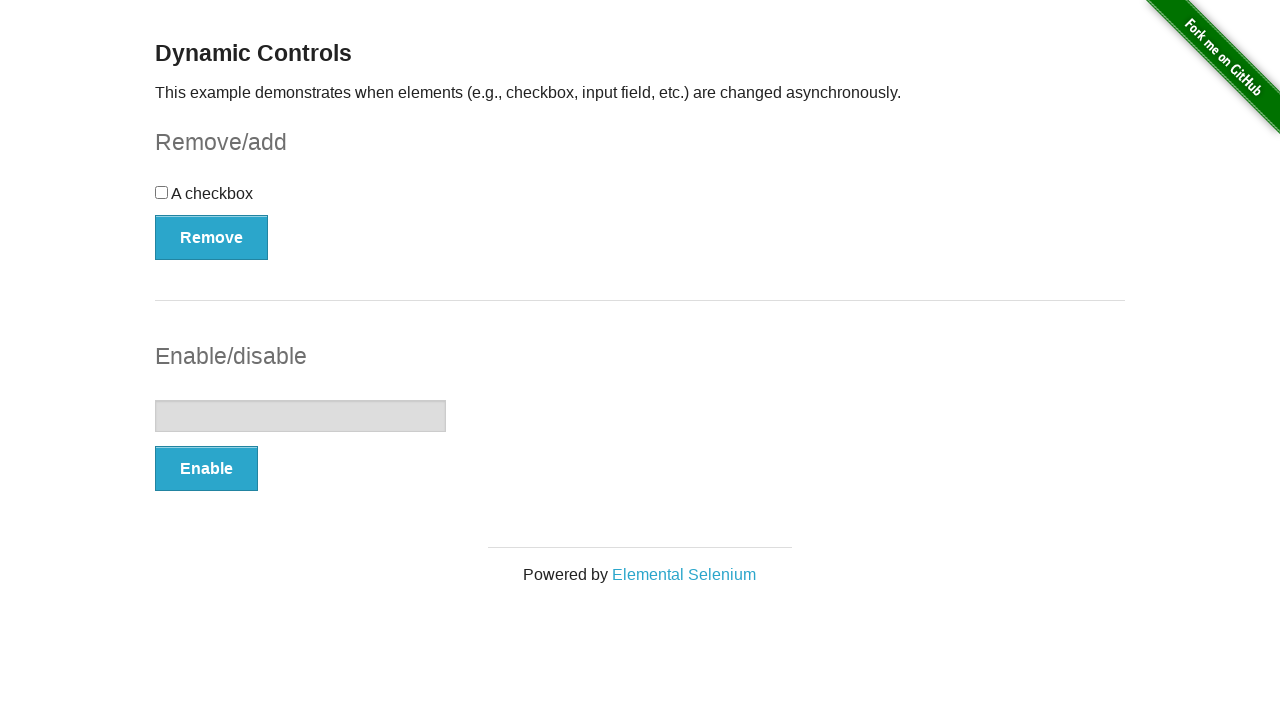

Clicked the button to enable the input field at (206, 469) on #input-example >> button
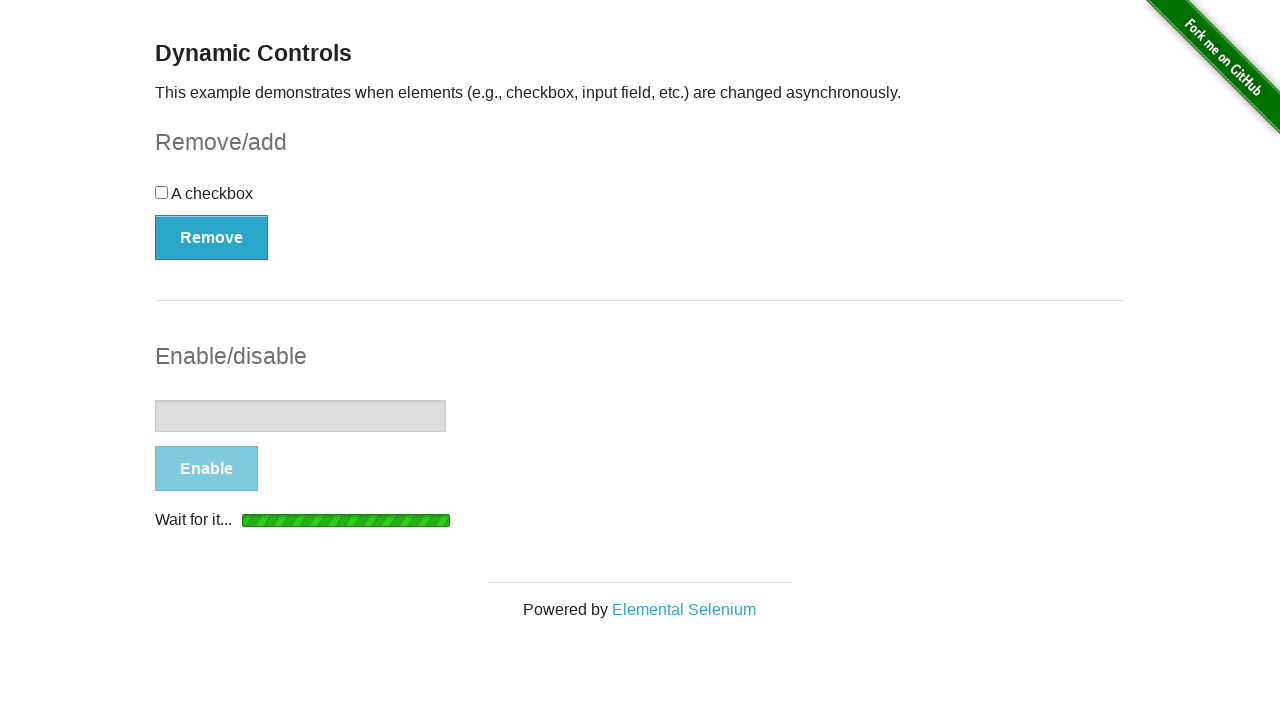

Input field became visible after button click
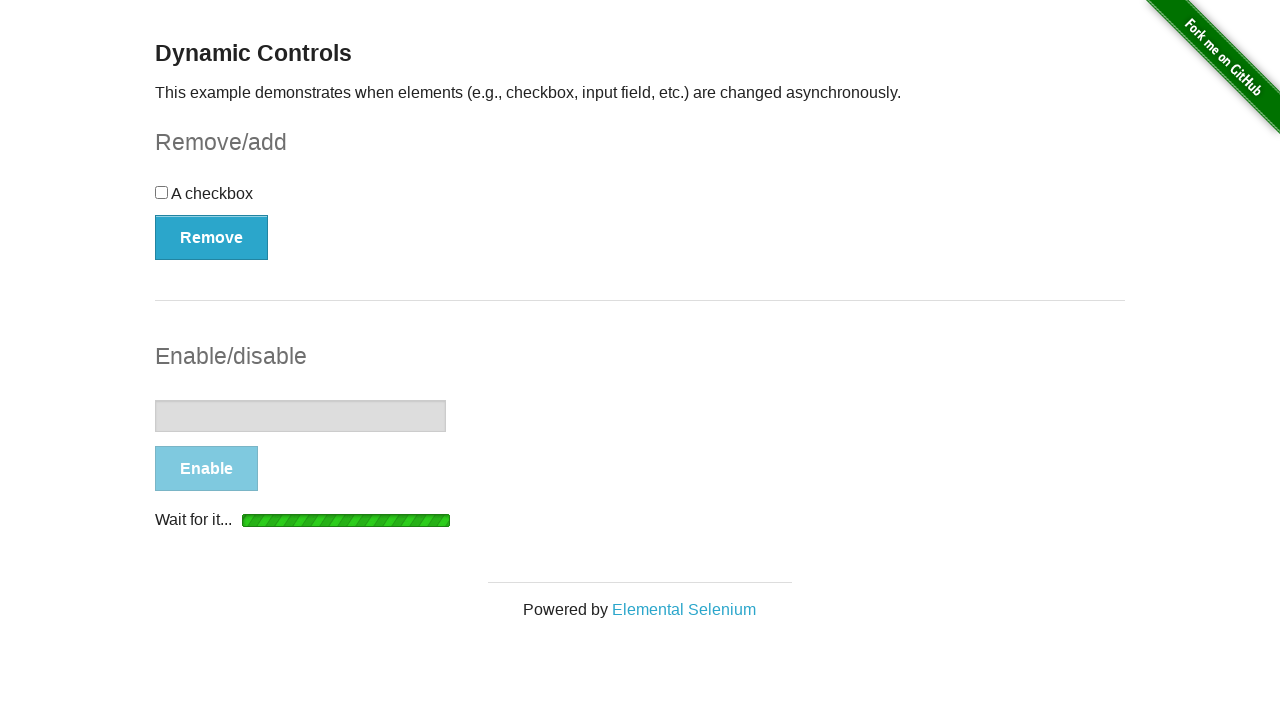

Waited for input field to be enabled
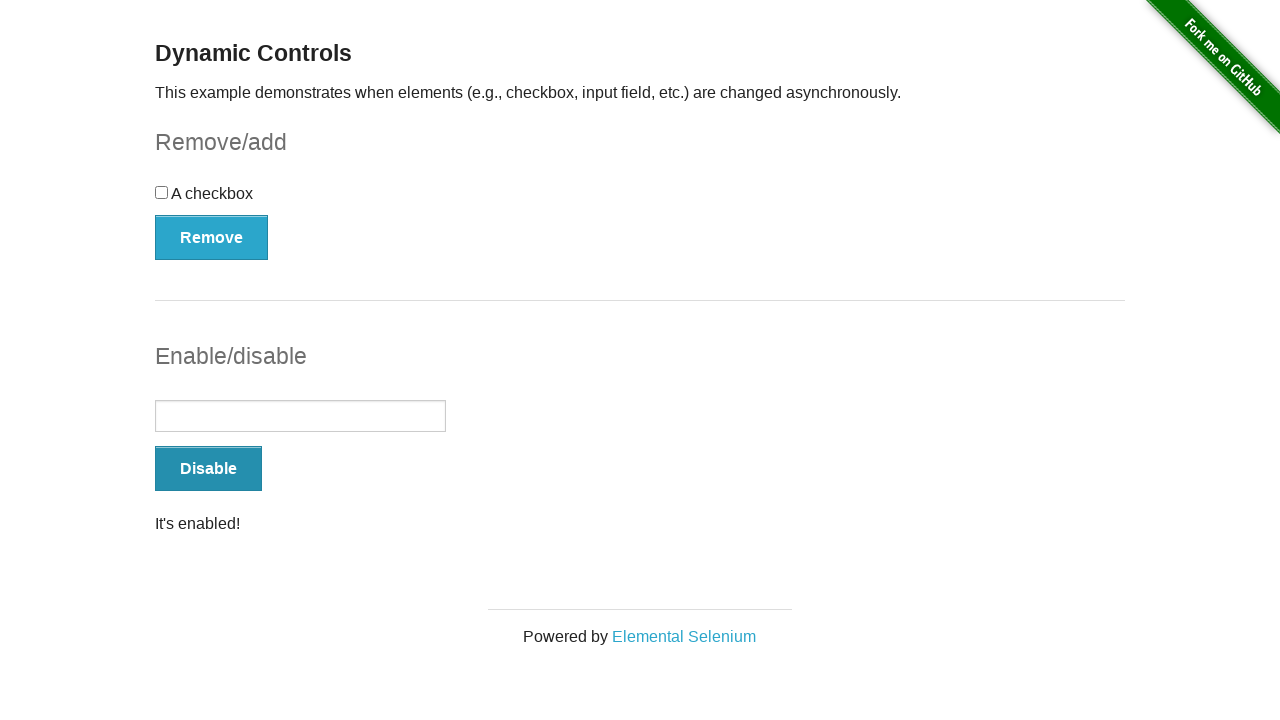

Verified that input field is now enabled
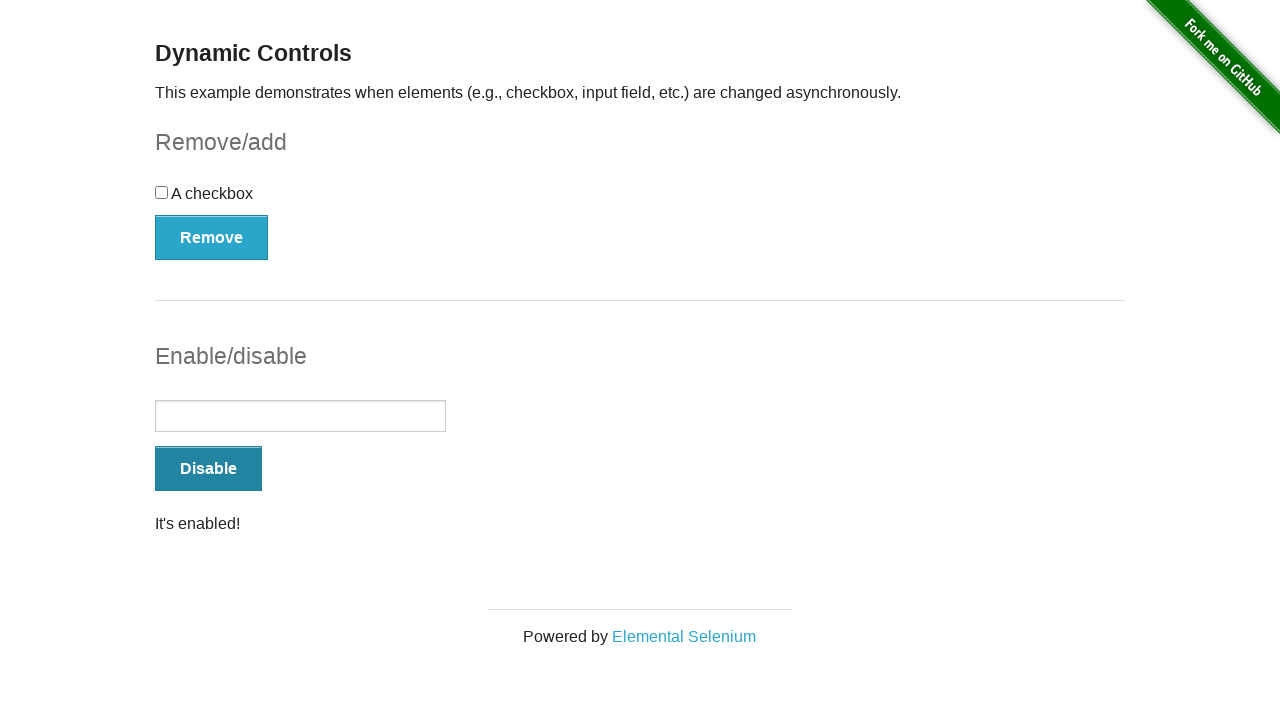

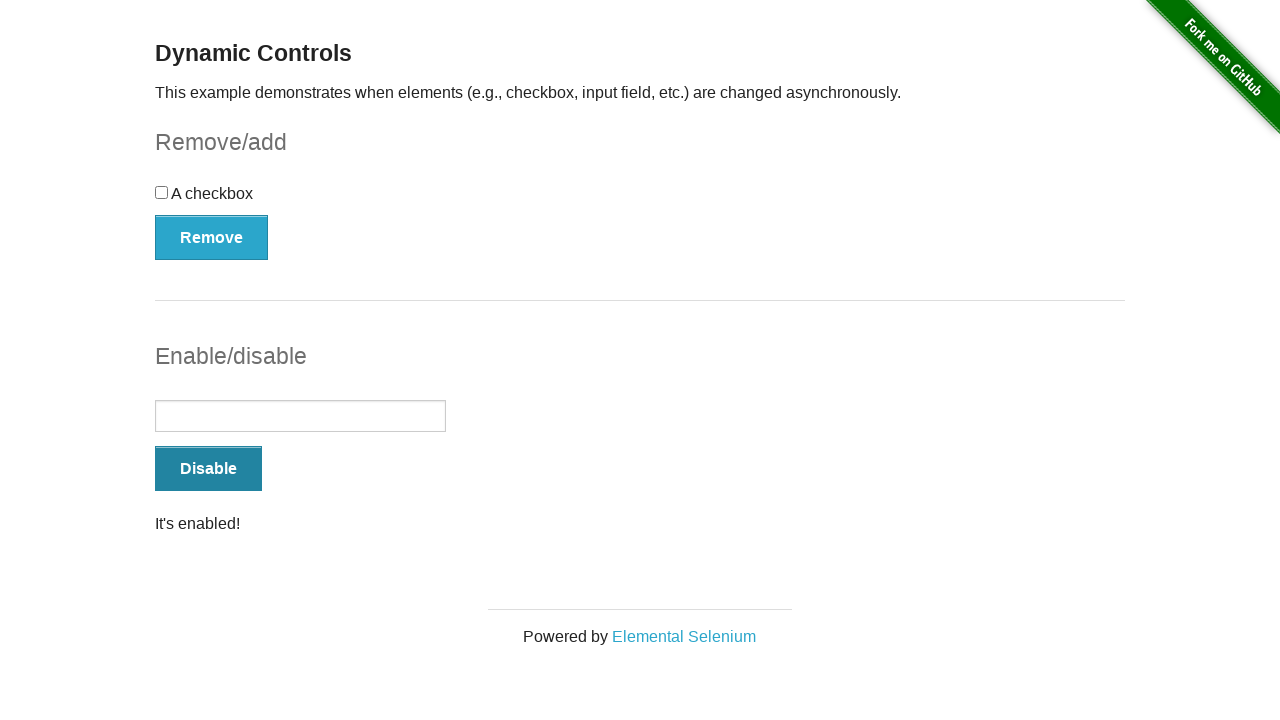